Fills a text input field and clicks a button

Starting URL: https://artoftesting.com/samplesiteforselenium

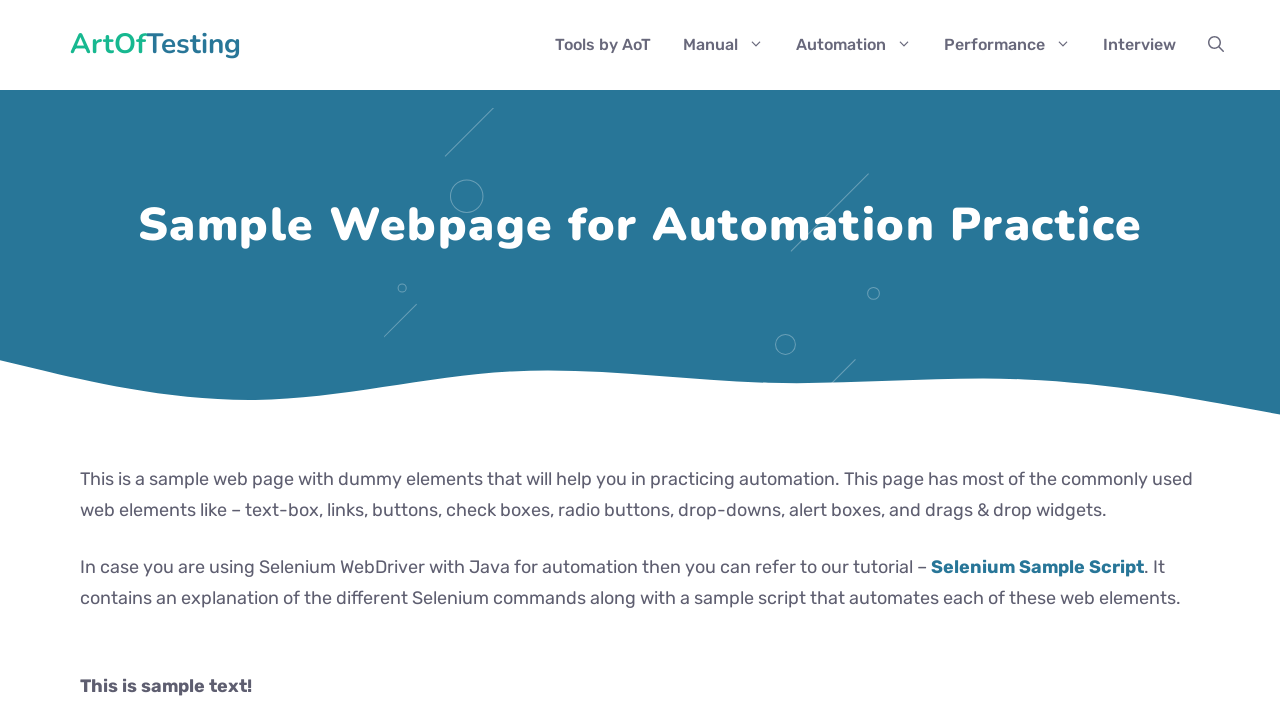

Filled first name field with 'tuesday' on input[name='firstName']
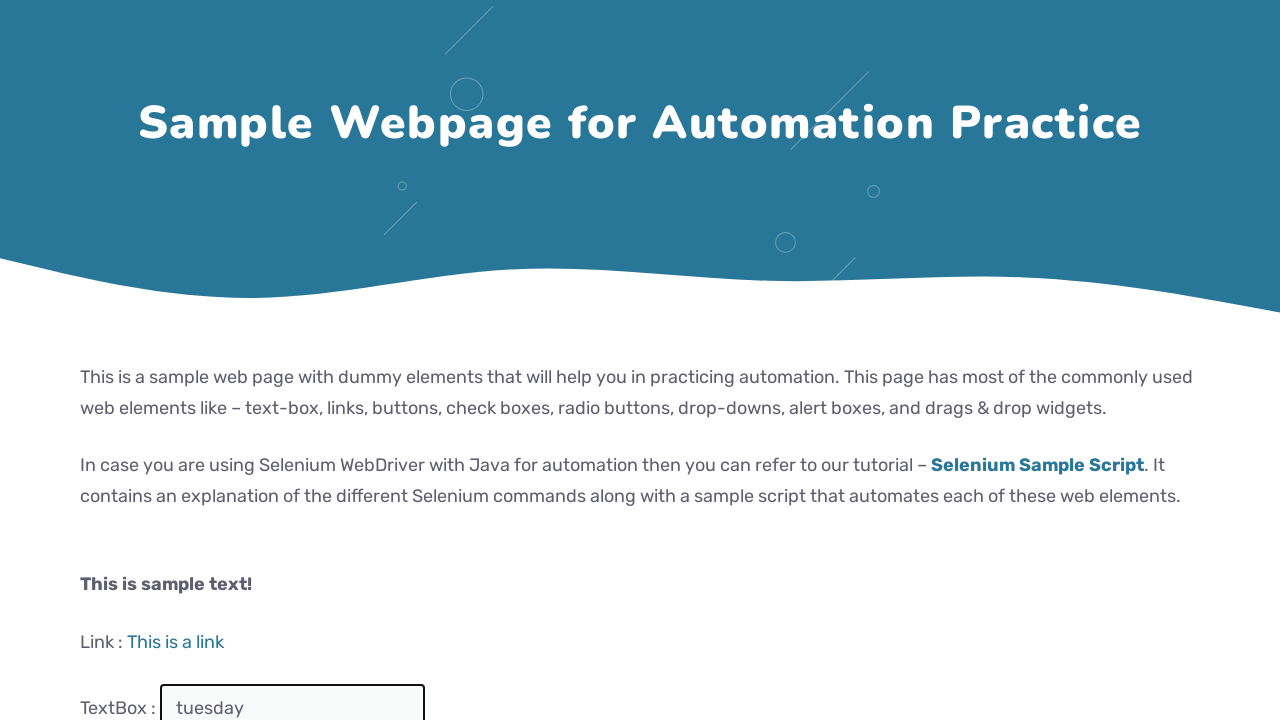

Clicked the submit button at (202, 360) on #idOfButton
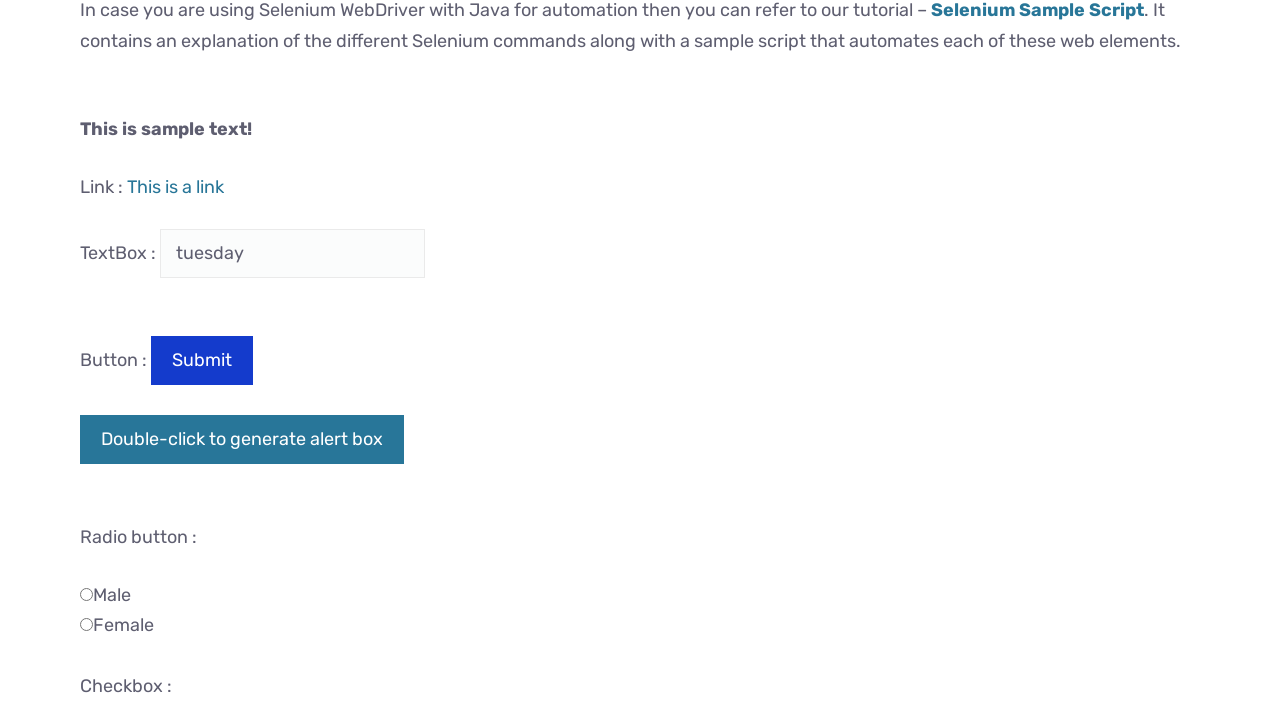

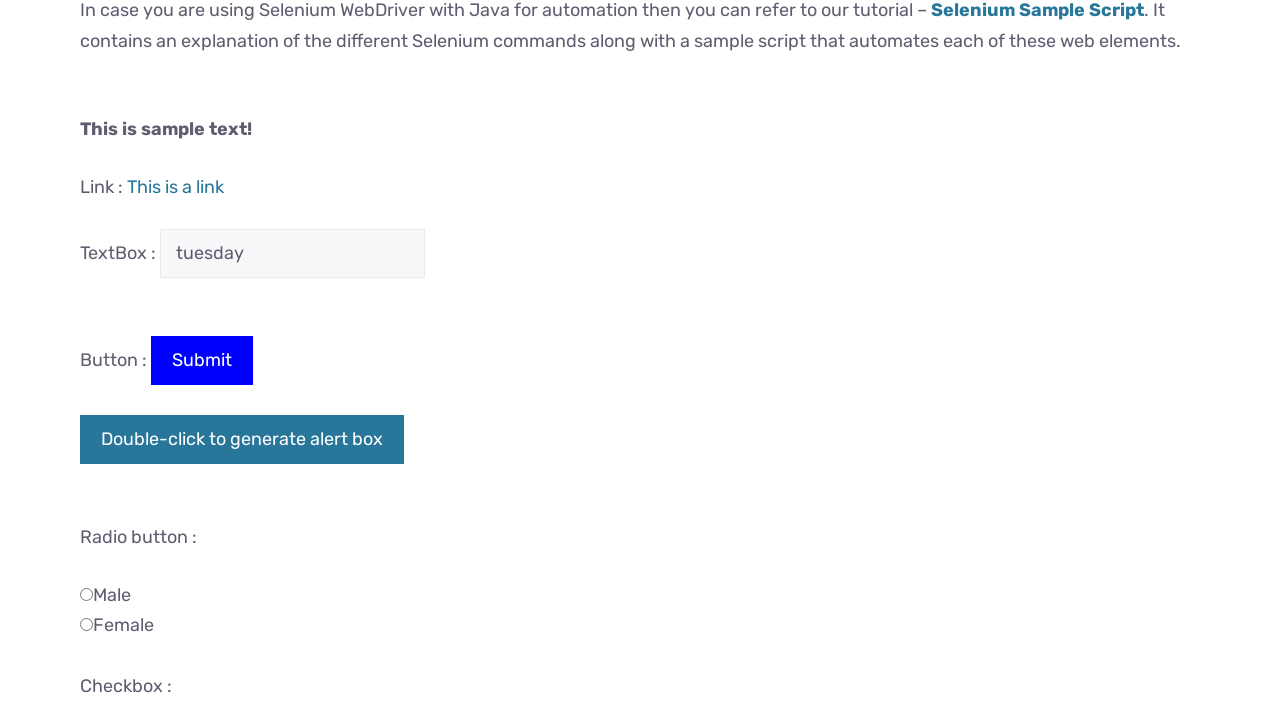